Tests radio button functionality by clicking all radio buttons on an automation practice page

Starting URL: https://rahulshettyacademy.com/AutomationPractice/

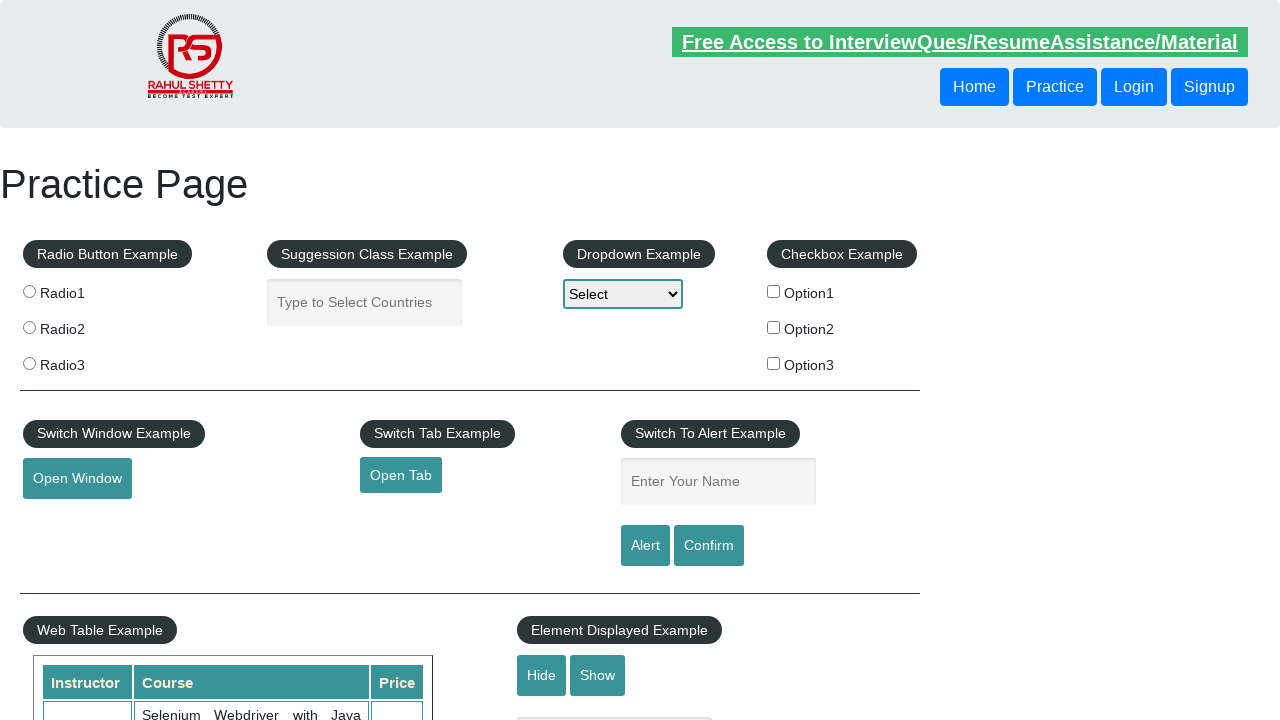

Waited for page elements to be ready (selector #opentab)
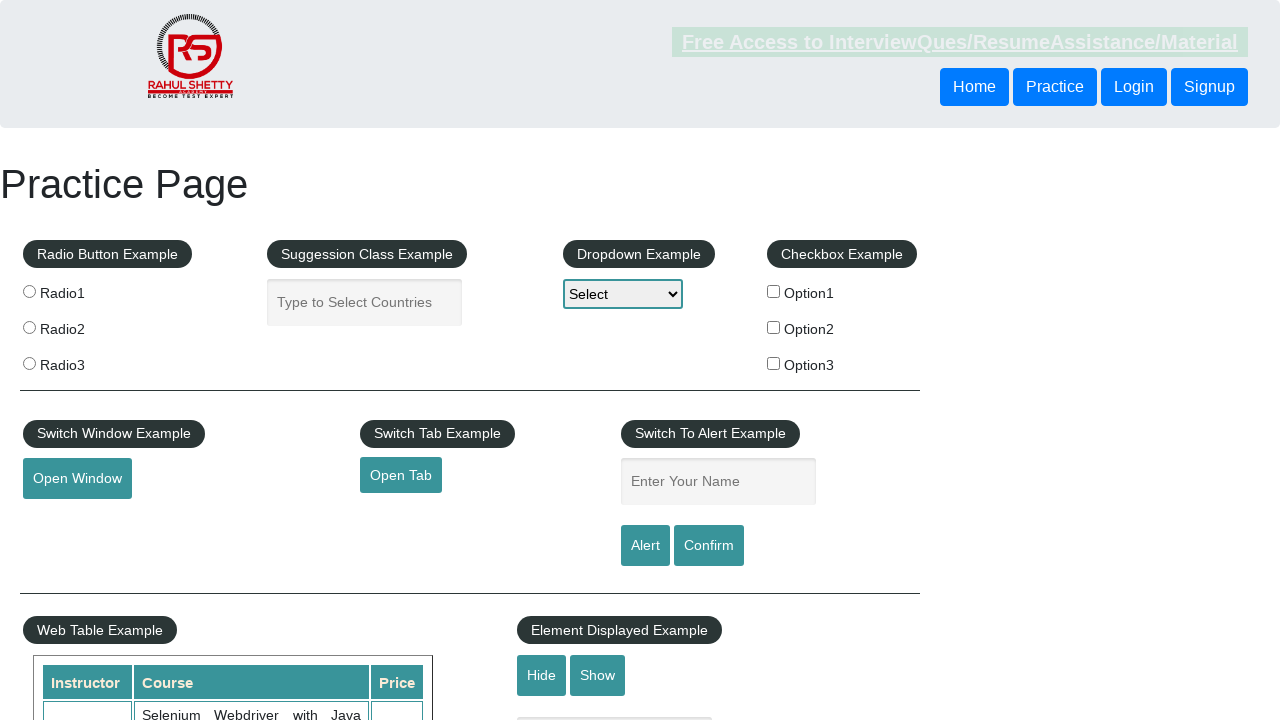

Located all radio buttons on the page
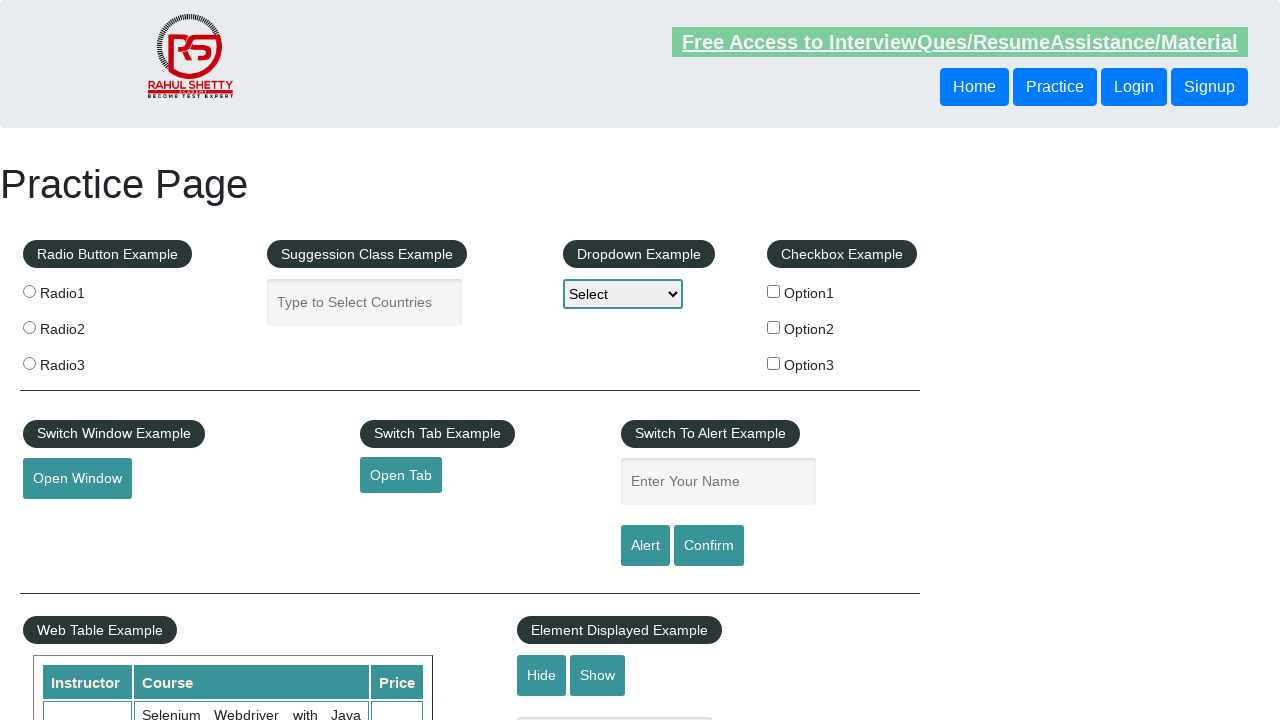

Clicked a radio button at (29, 291) on .radioButton >> nth=0
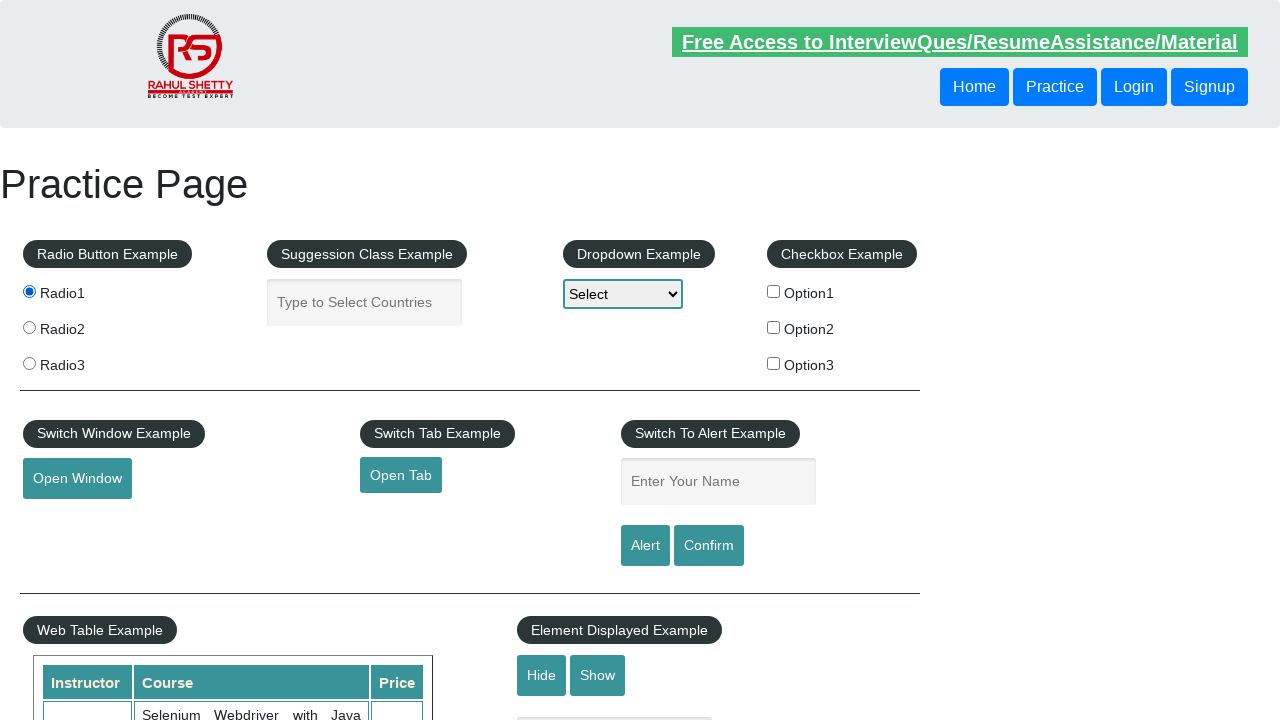

Clicked a radio button at (29, 327) on .radioButton >> nth=1
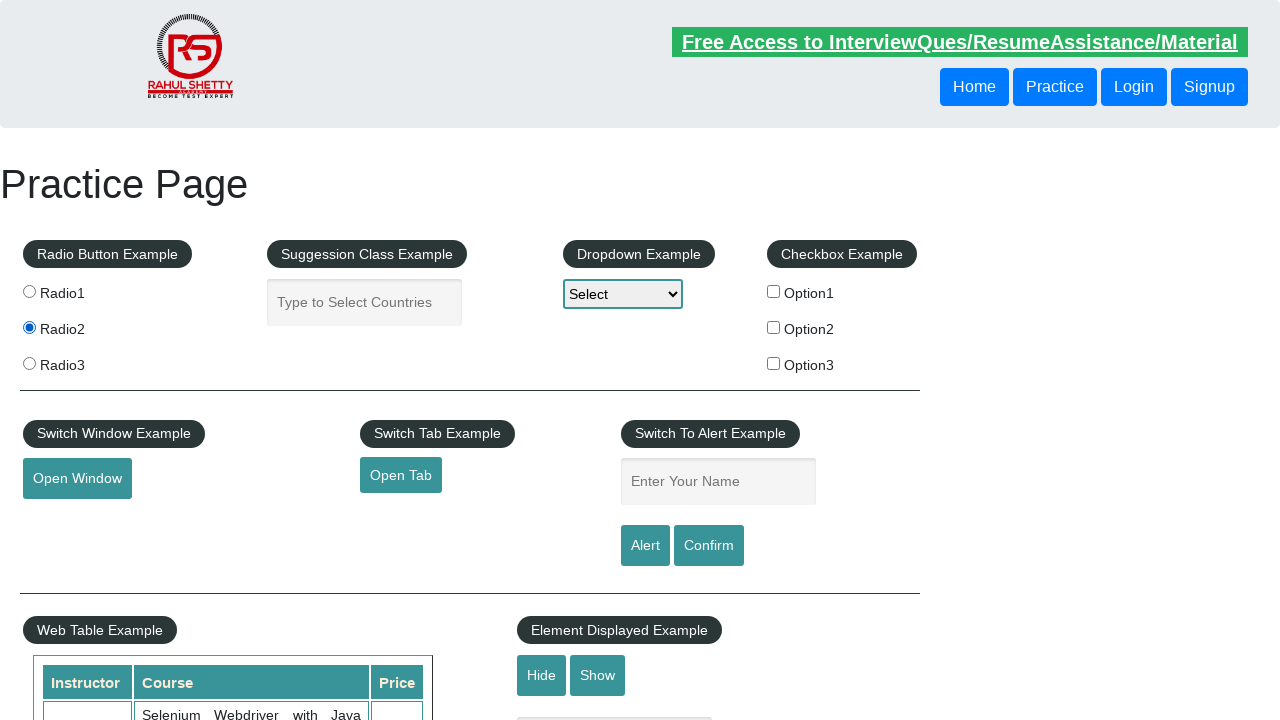

Clicked a radio button at (29, 363) on .radioButton >> nth=2
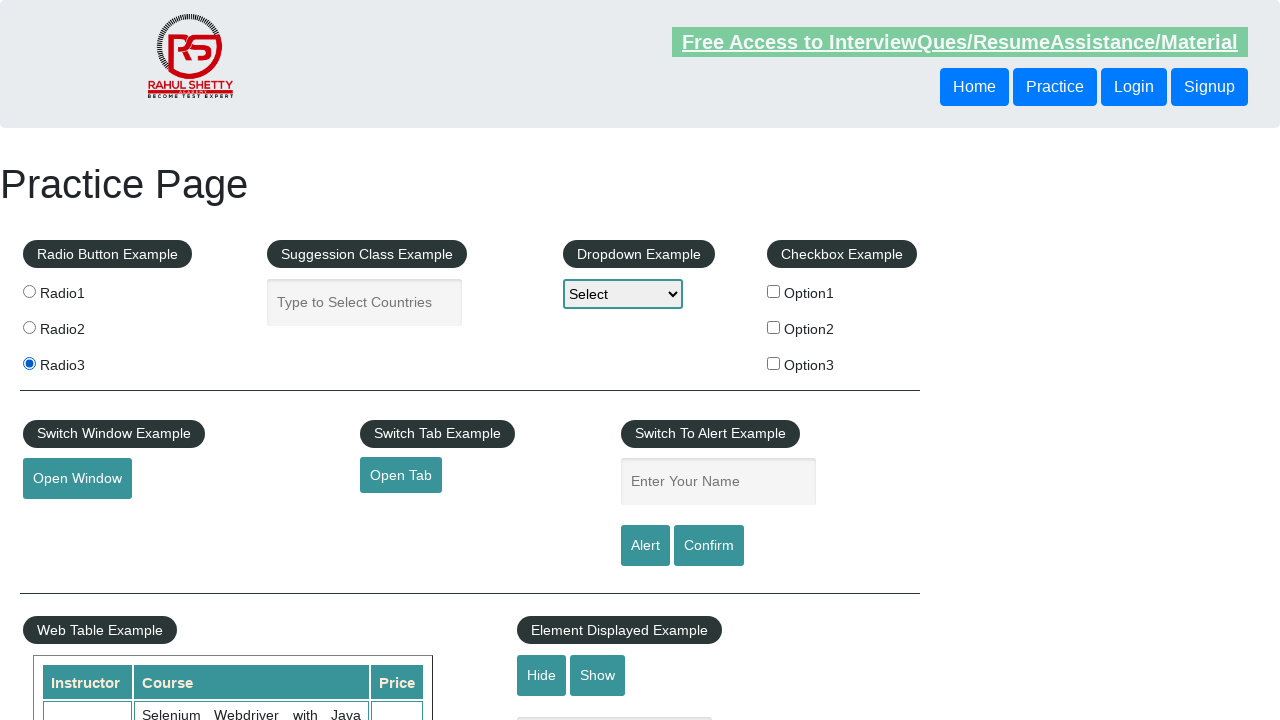

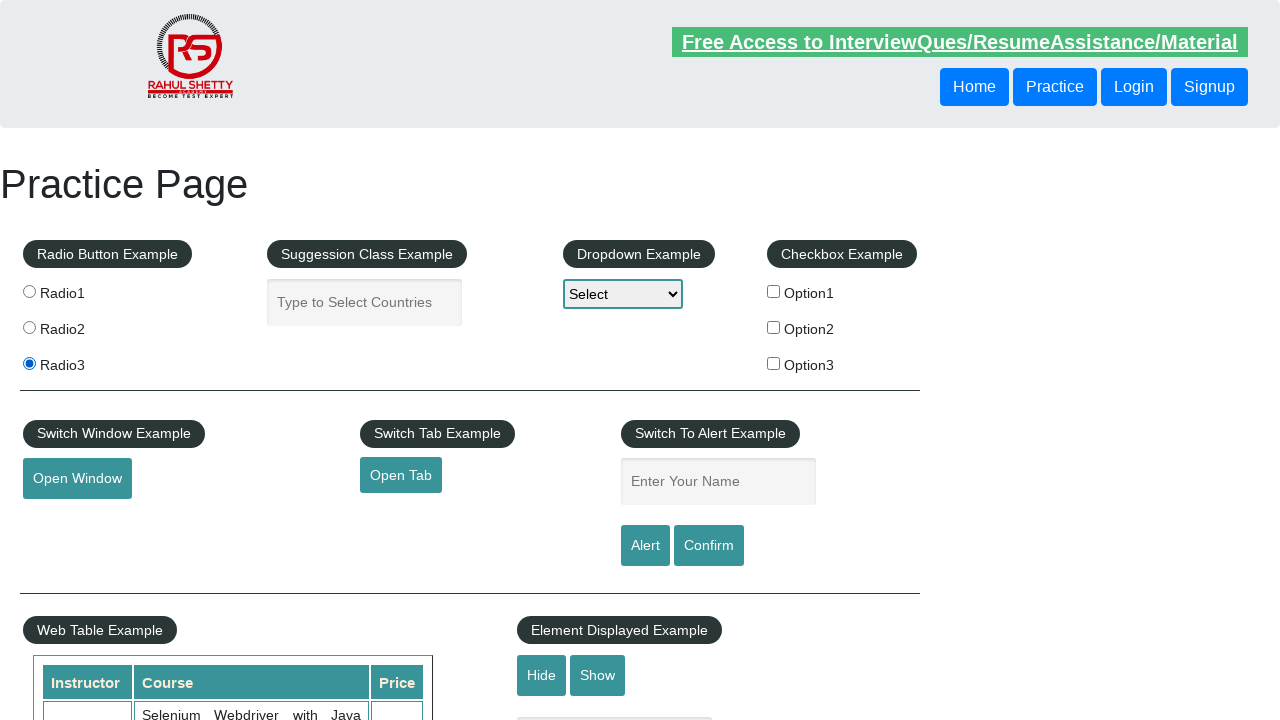